Tests a registration form by filling in required fields (first name, last name, email) and submitting the form, then verifies successful registration message

Starting URL: http://suninjuly.github.io/registration1.html

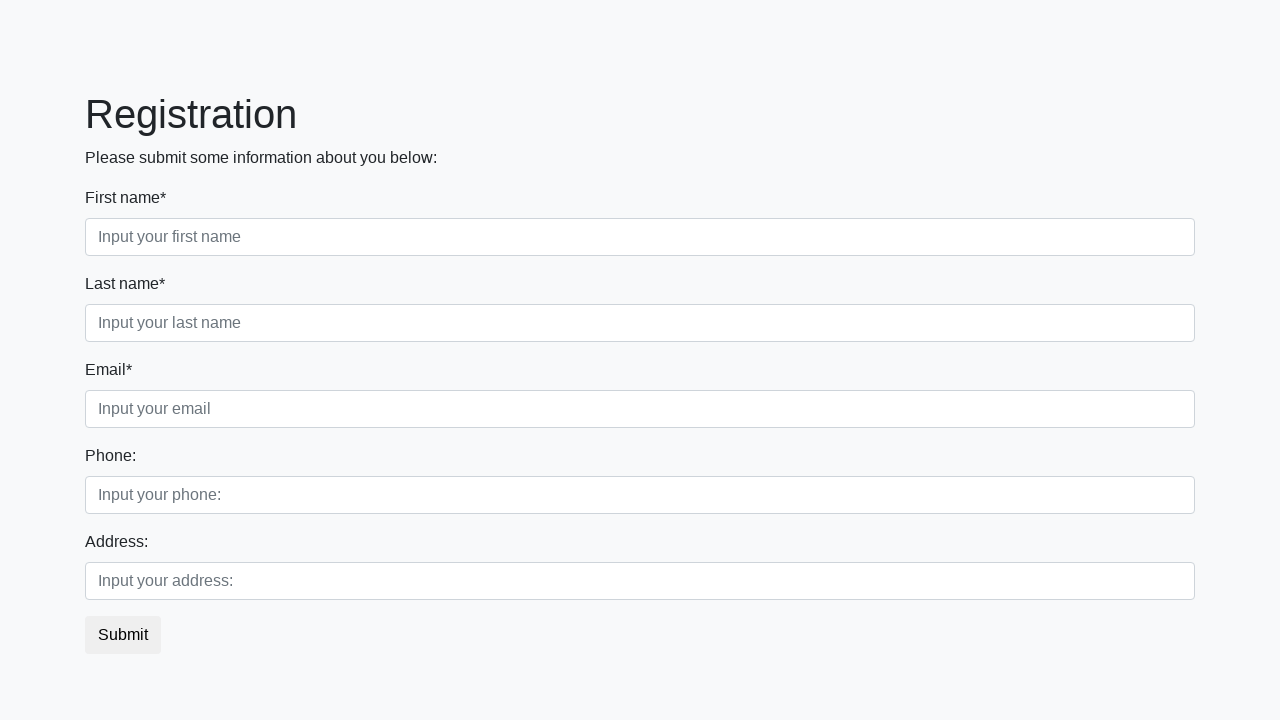

Filled first name field with 'Ivan' on div.first_block > div.form-group.first_class > input
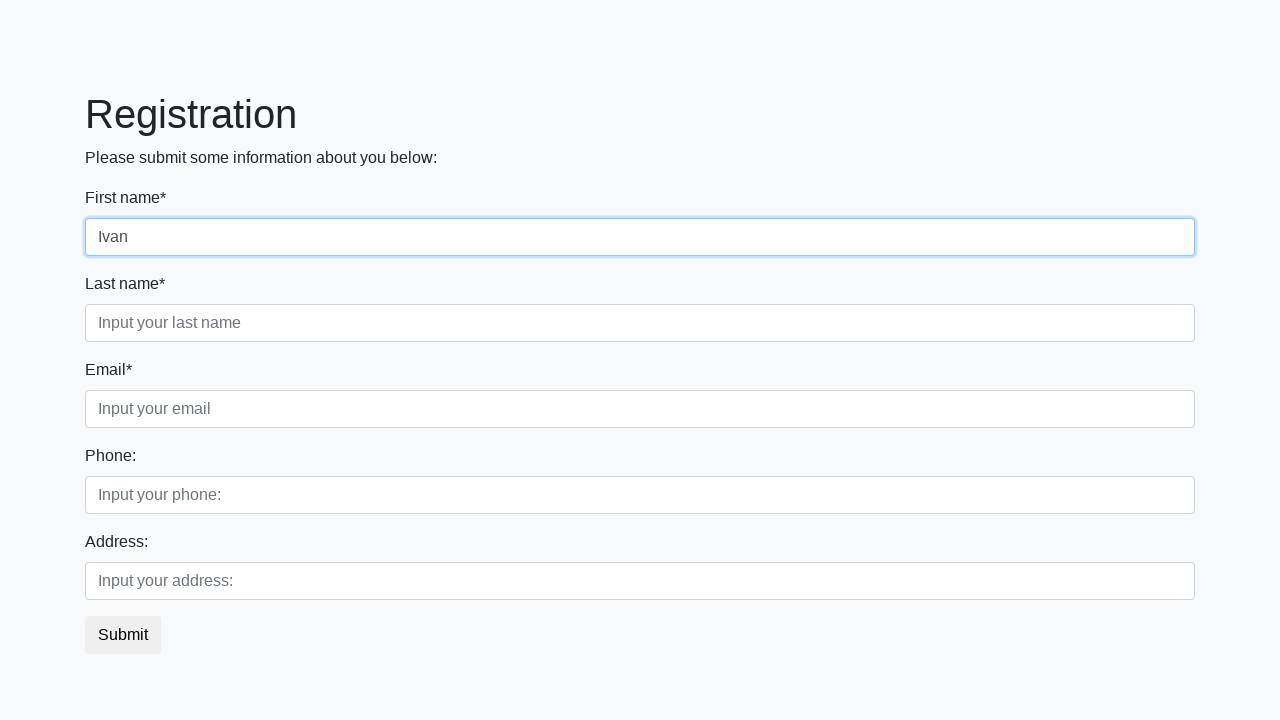

Filled last name field with 'Petrov' on div.first_block > div.form-group.second_class > input
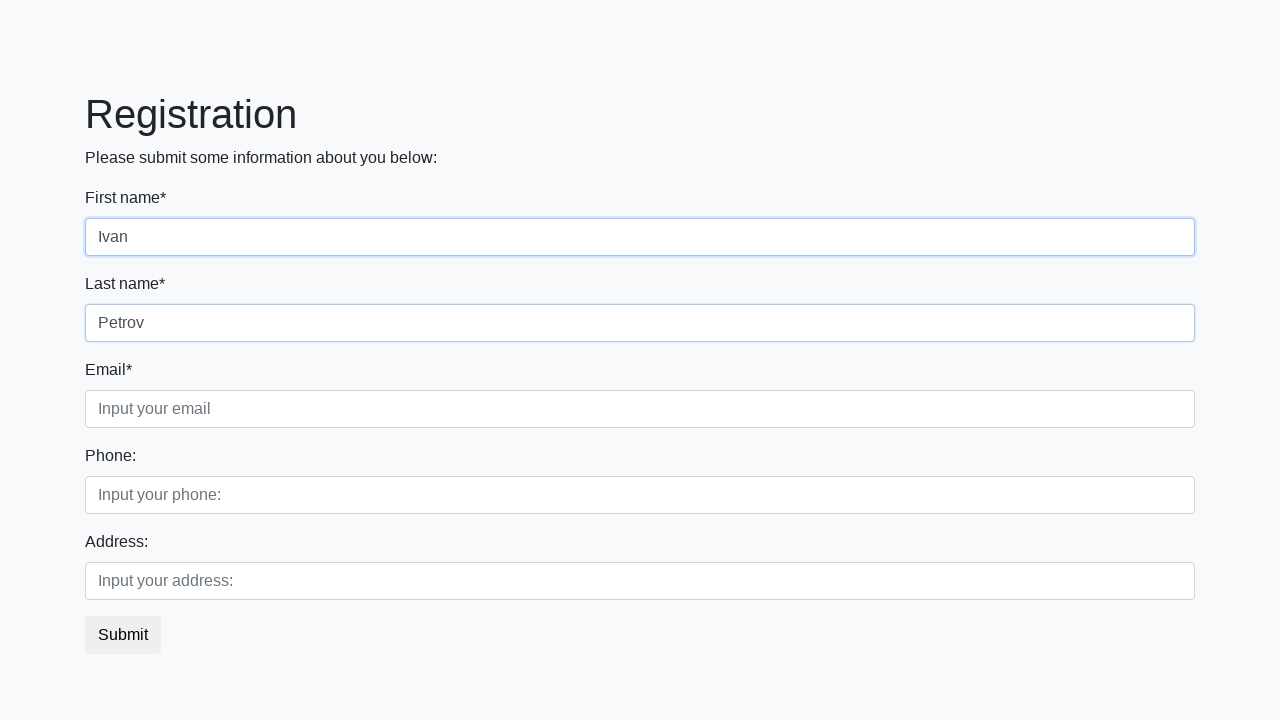

Filled email field with 'test@test.test' on div.first_block > div.form-group.third_class > input
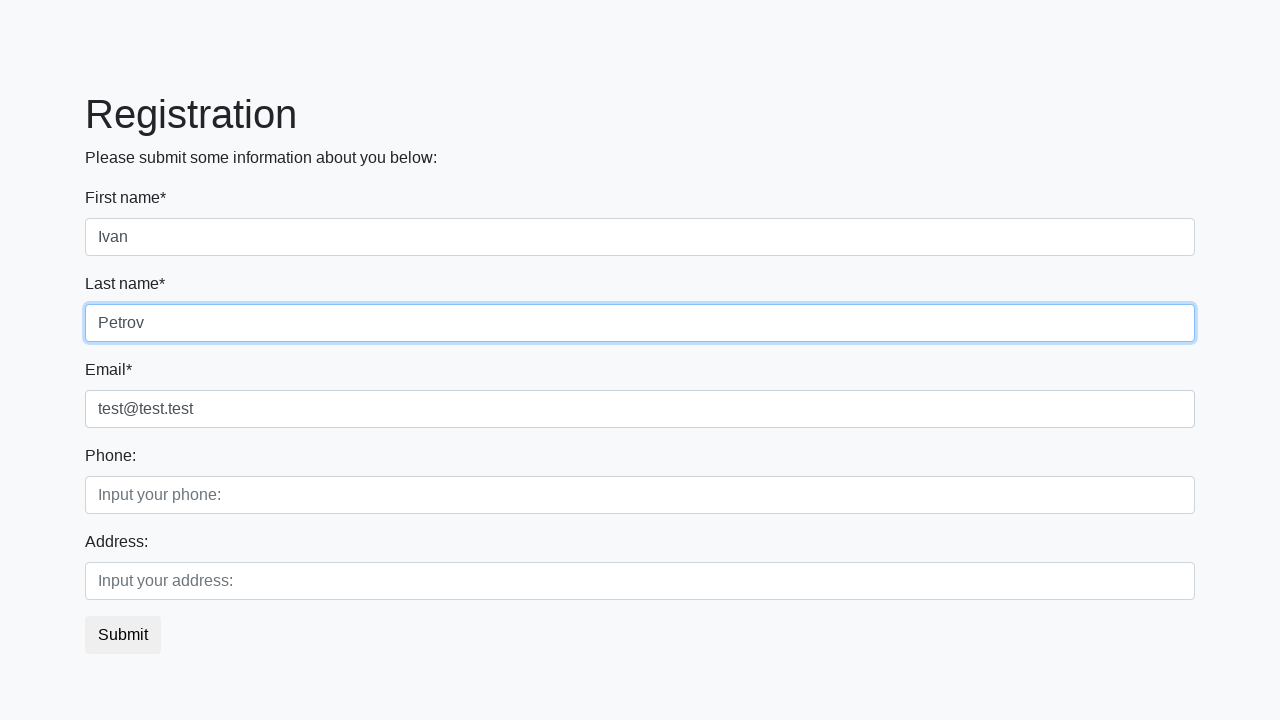

Clicked submit button to register at (123, 635) on button.btn
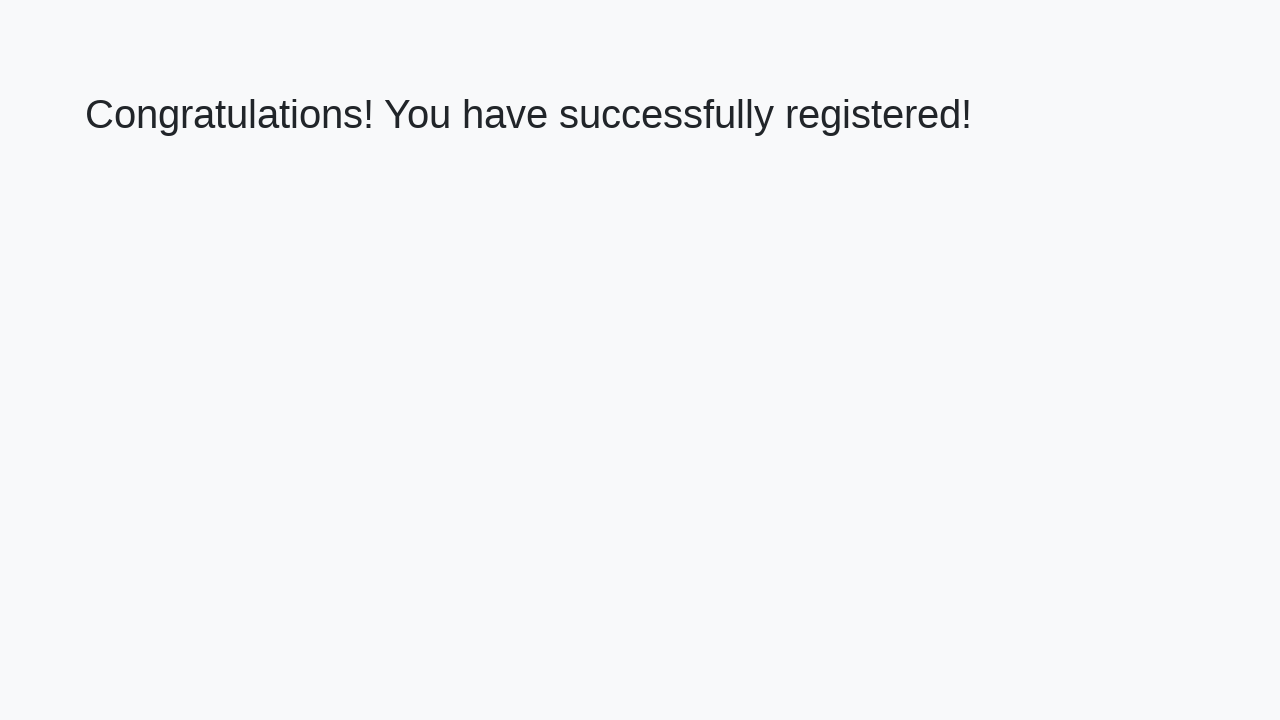

Registration confirmation page loaded
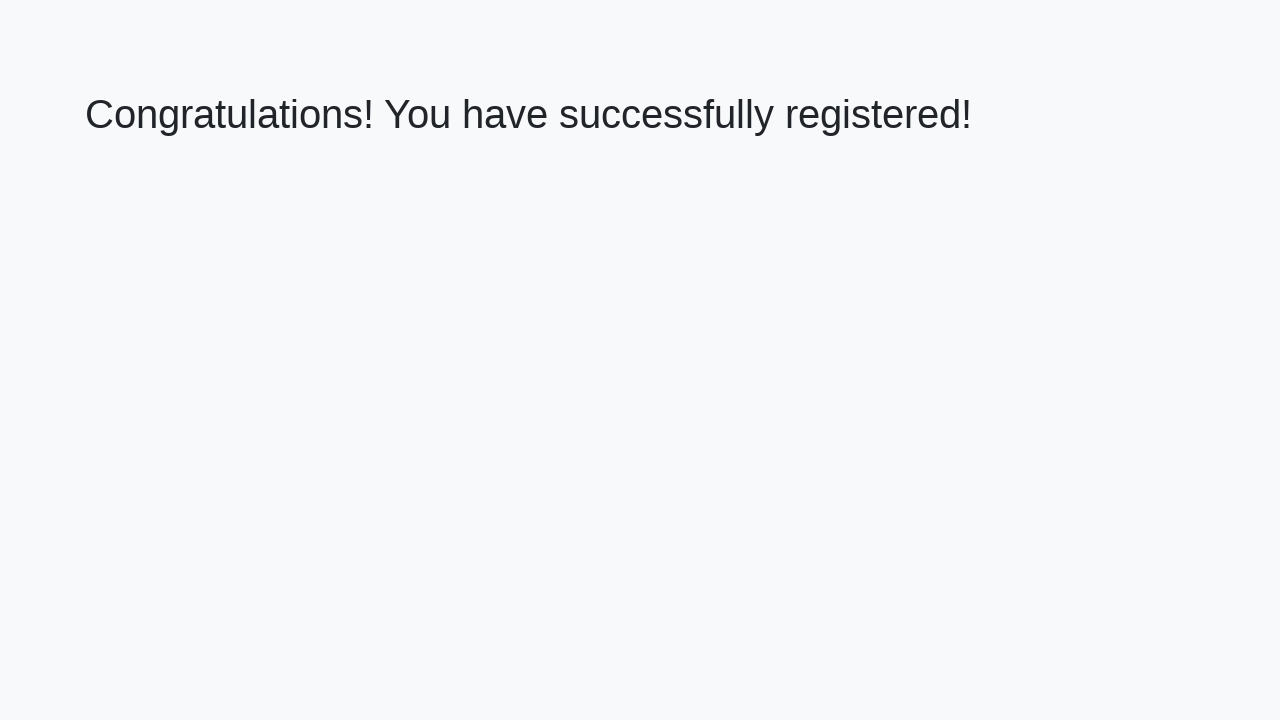

Retrieved welcome message text
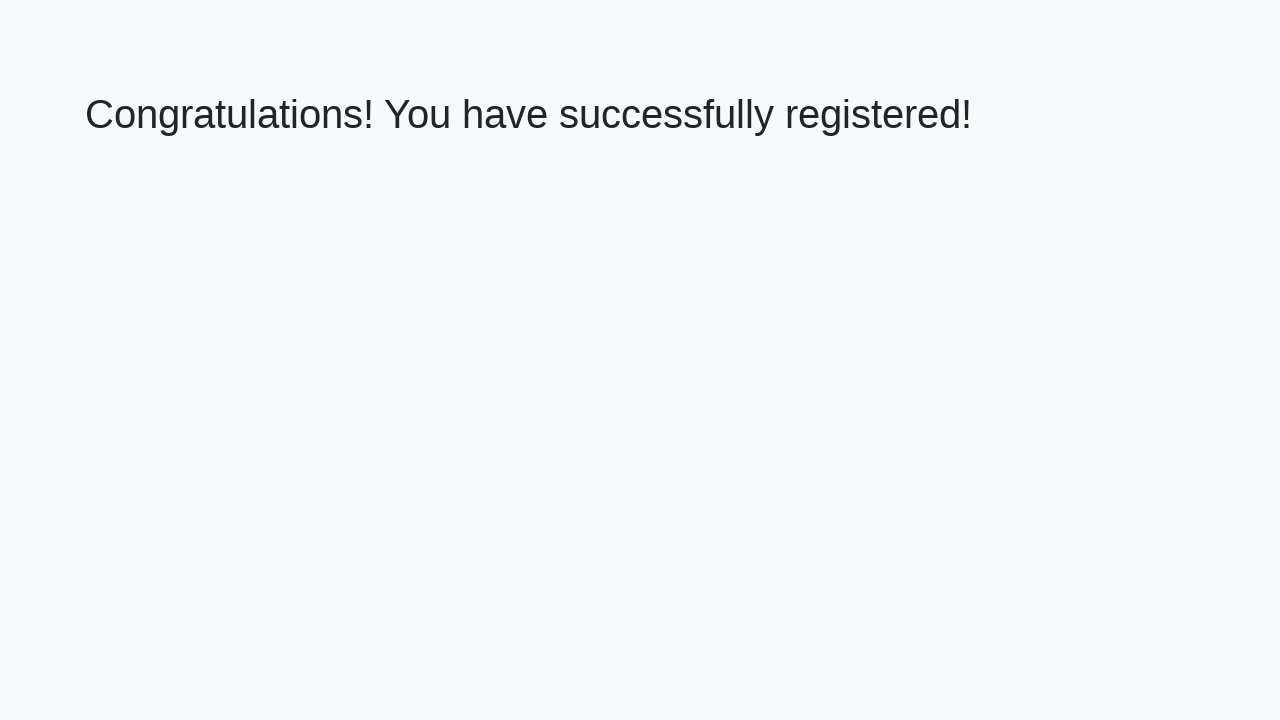

Verified successful registration message
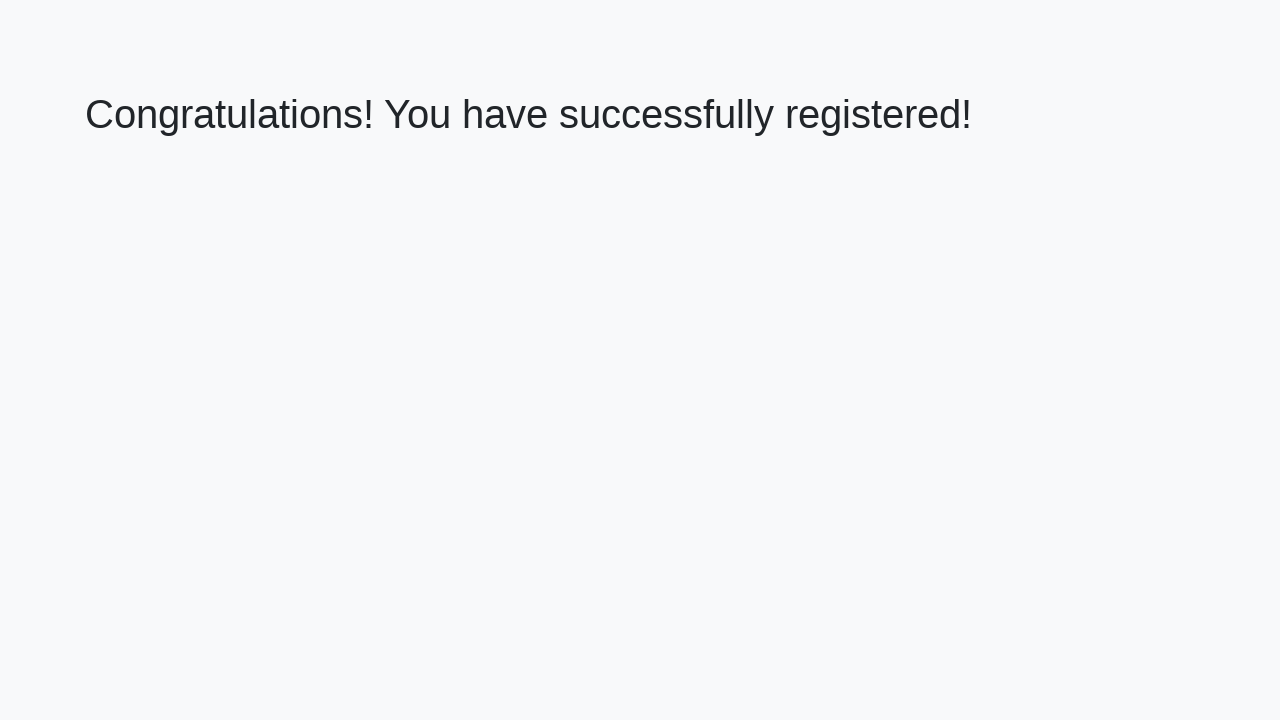

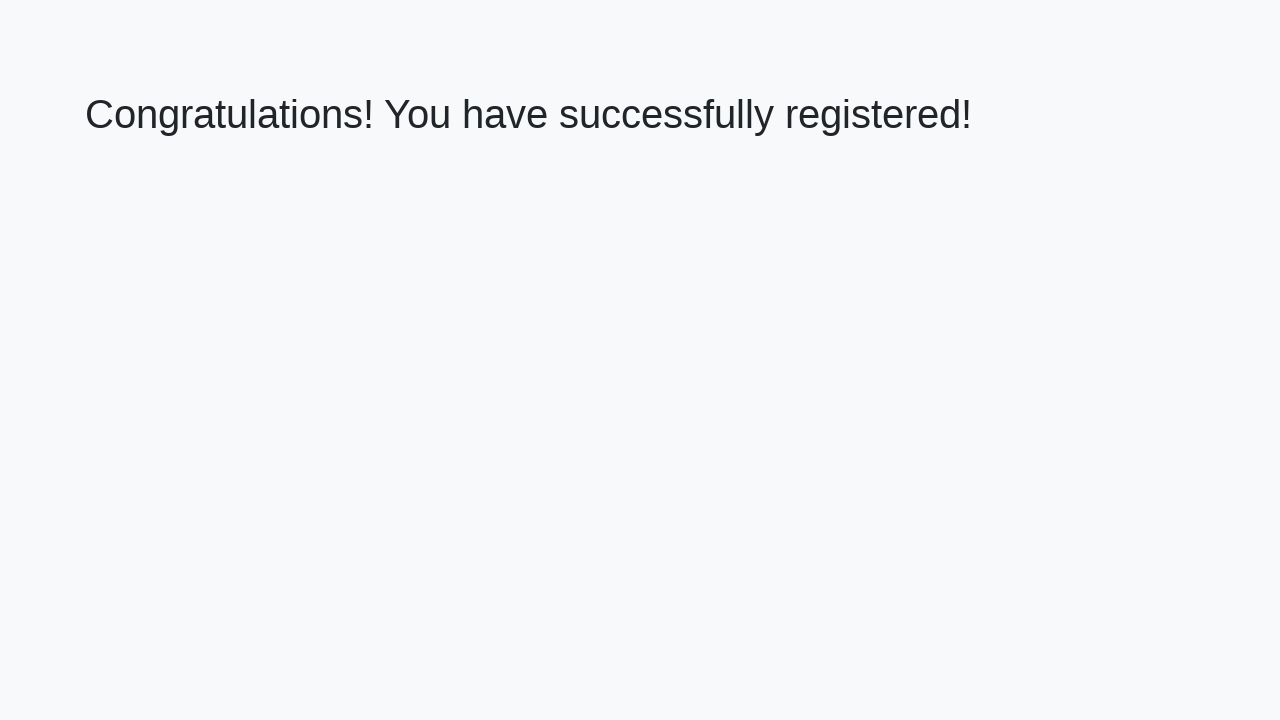